Tests that clicking a secondary tab in the todo example shows the tab content

Starting URL: https://angularjs.org

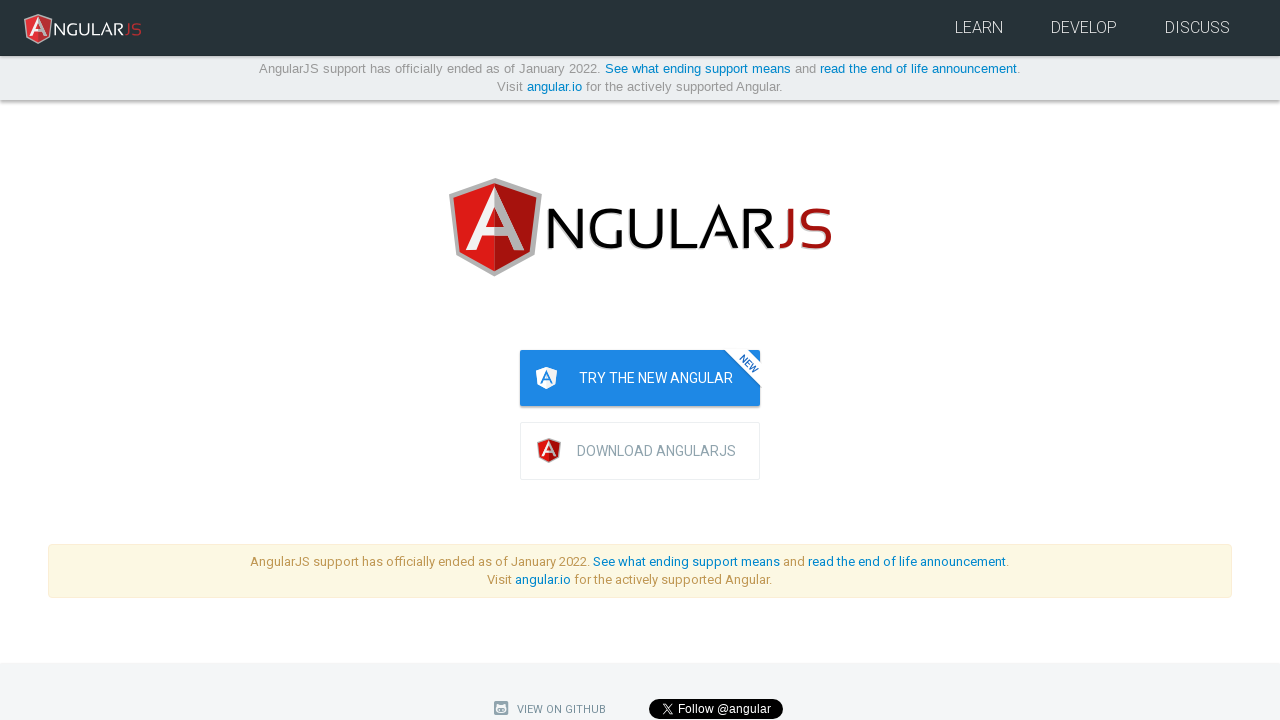

Clicked the secondary tab in the todo example at (290, 360) on [annotate='todo.annotation'] ul.nav-tabs li:nth-child(2) a
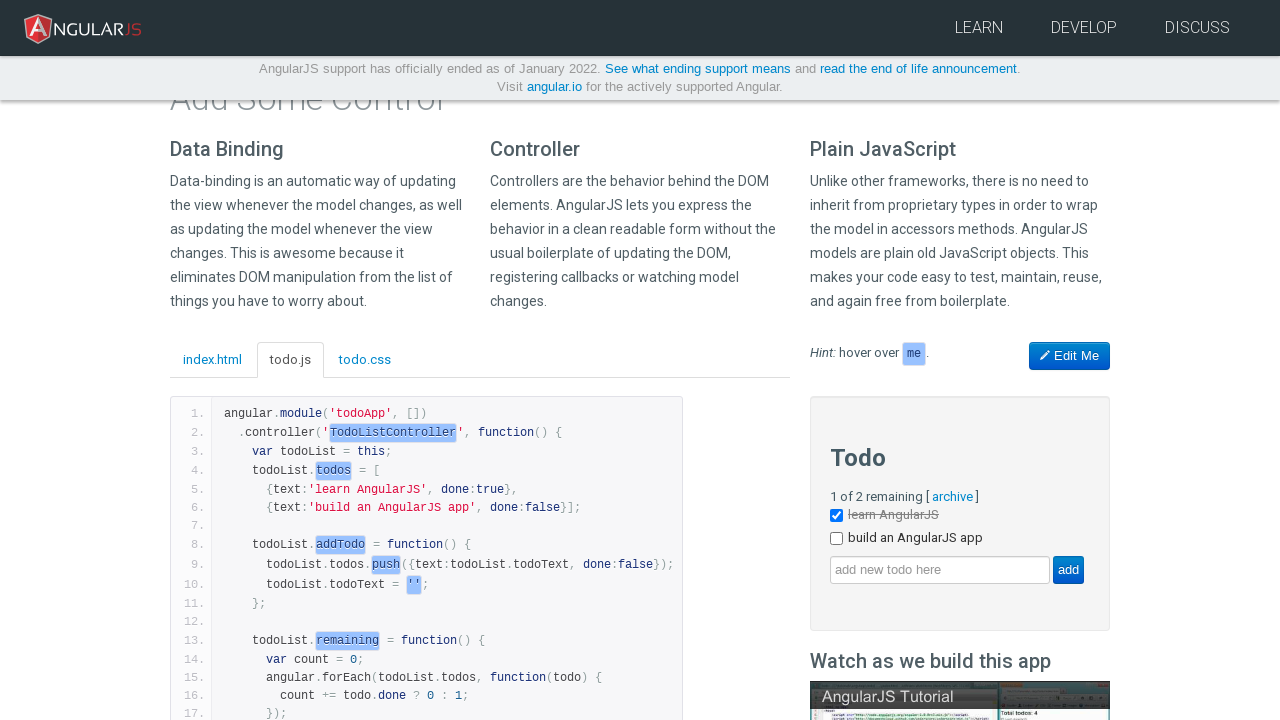

Waited for tab animation to complete
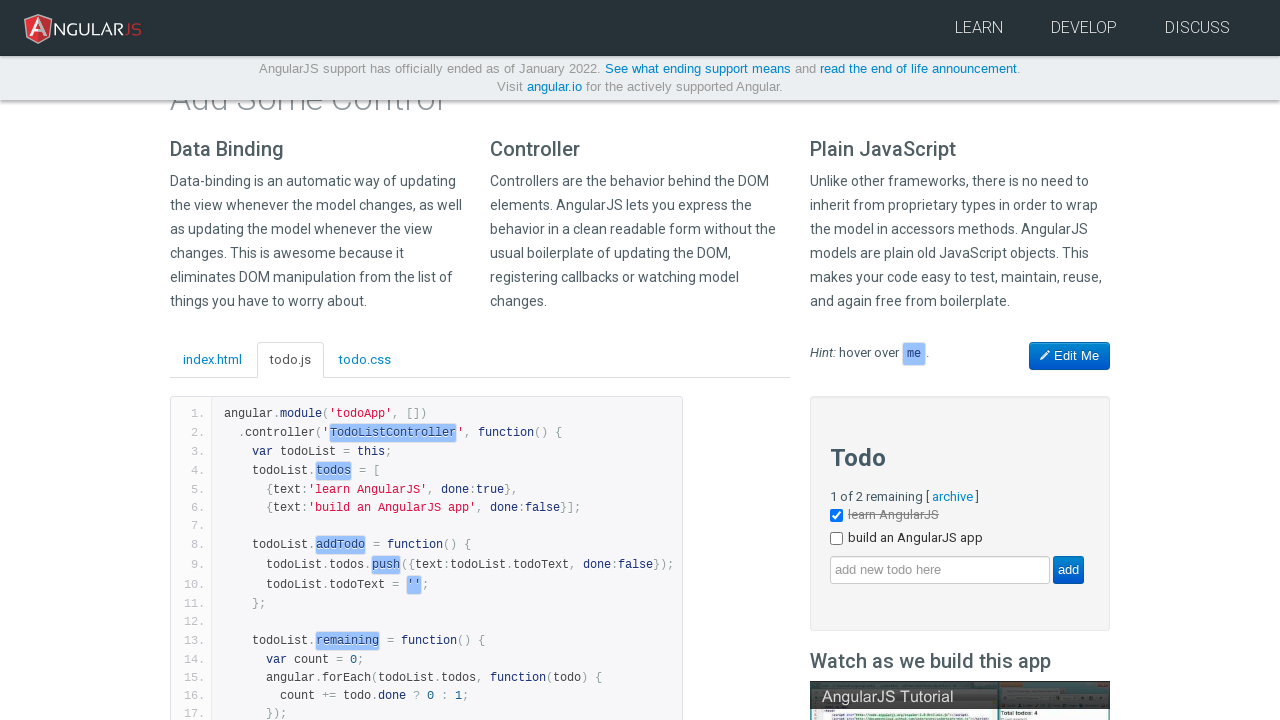

Verified the secondary tab content is visible
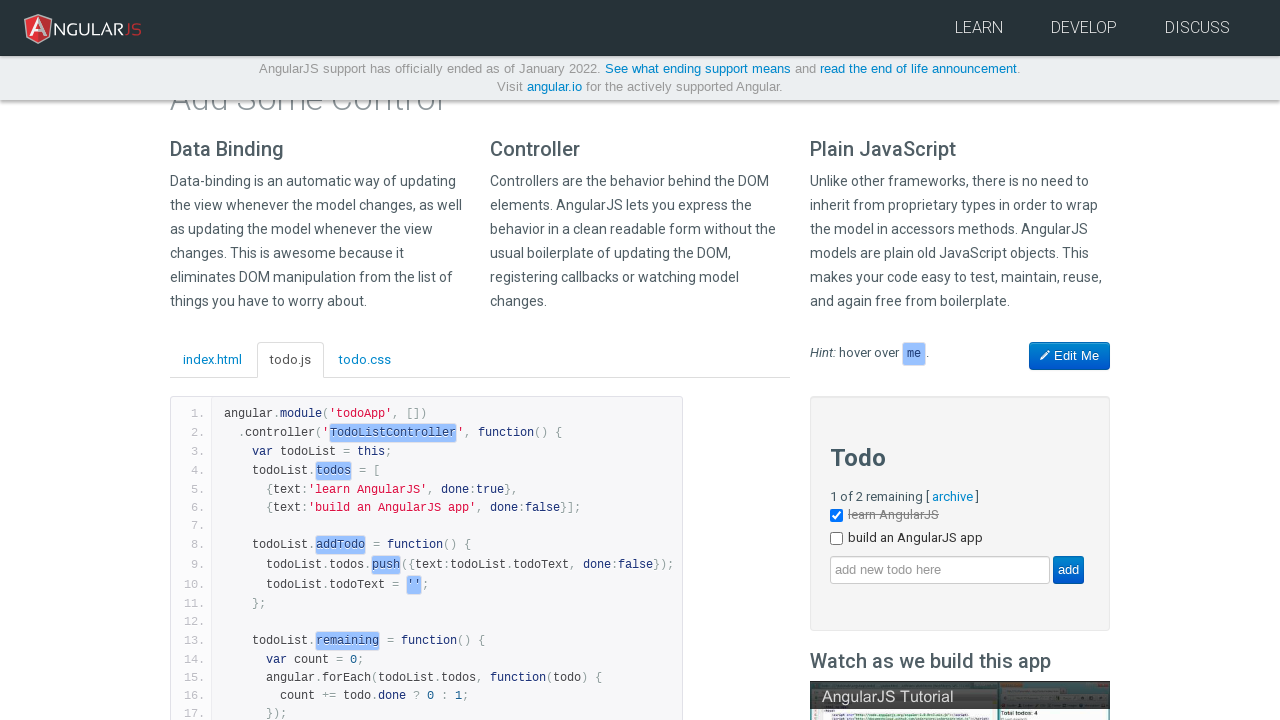

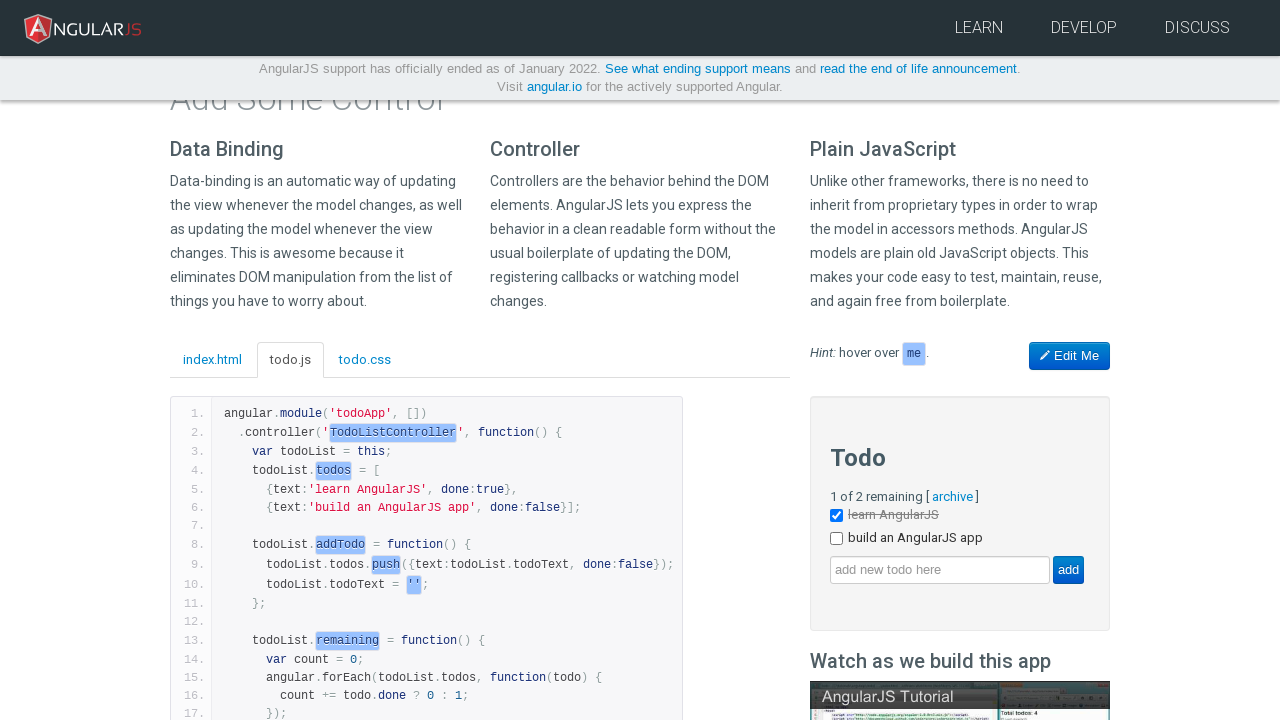